Tests radio button functionality by selecting Option 3, then Option 1, and verifying only one option can be selected at a time with correct result displayed

Starting URL: https://kristinek.github.io/site/examples/actions

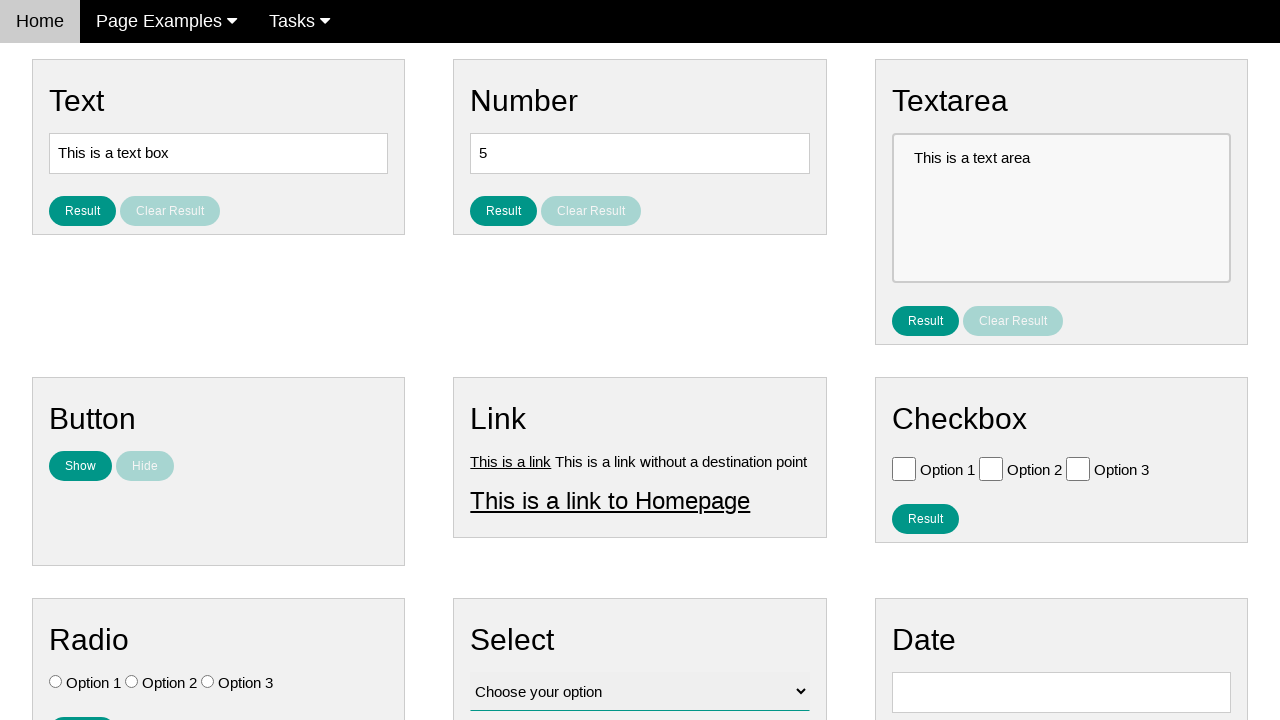

Navigated to radio button test page
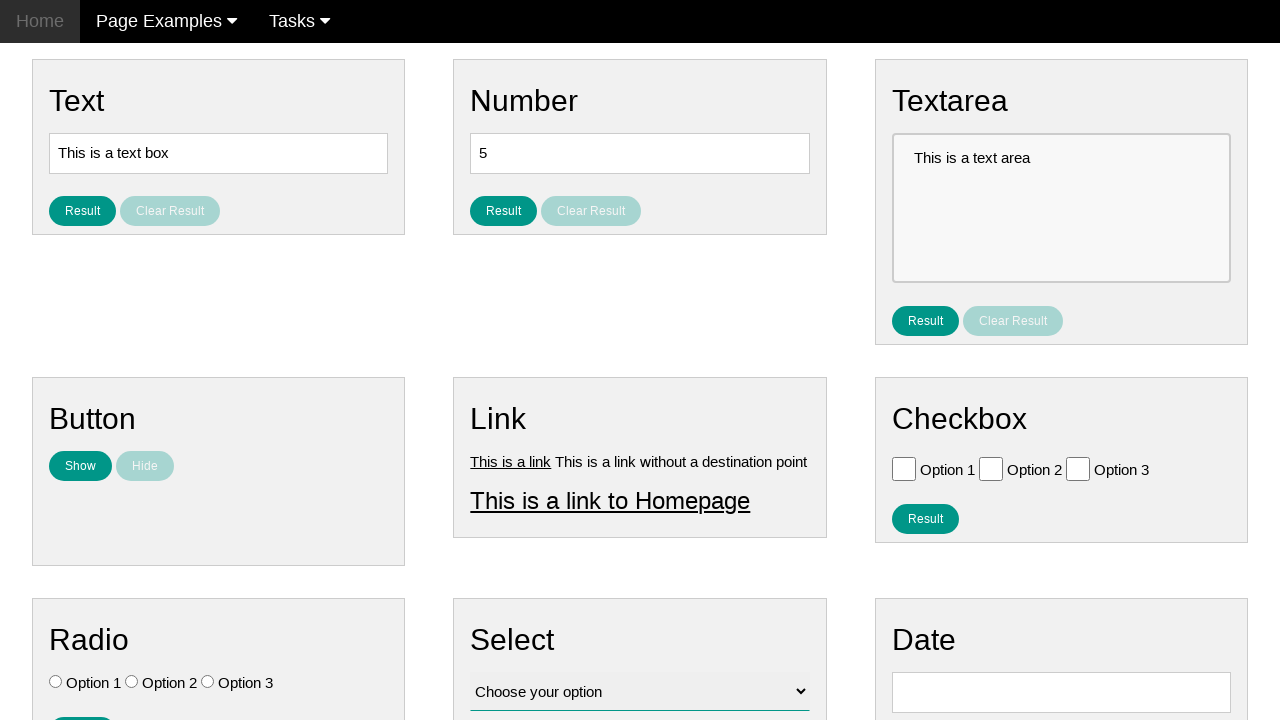

Verified radio1 (Option 1) is not initially checked
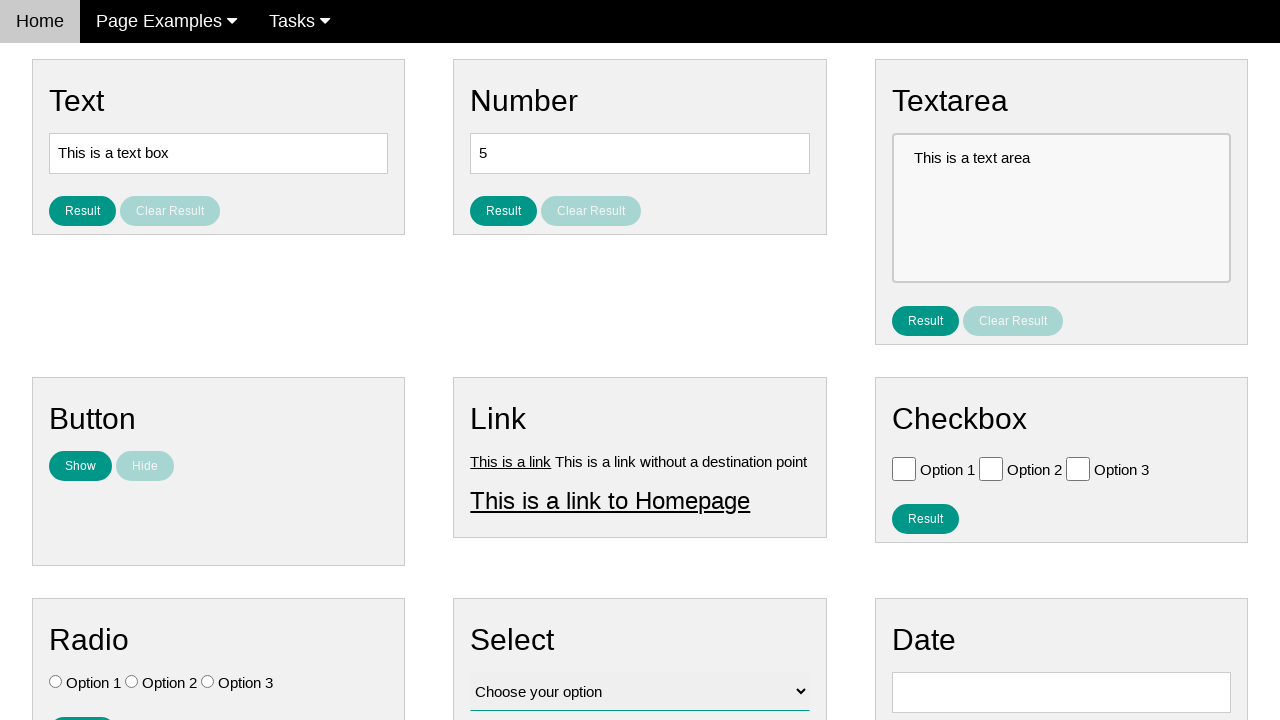

Verified radio2 (Option 2) is not initially checked
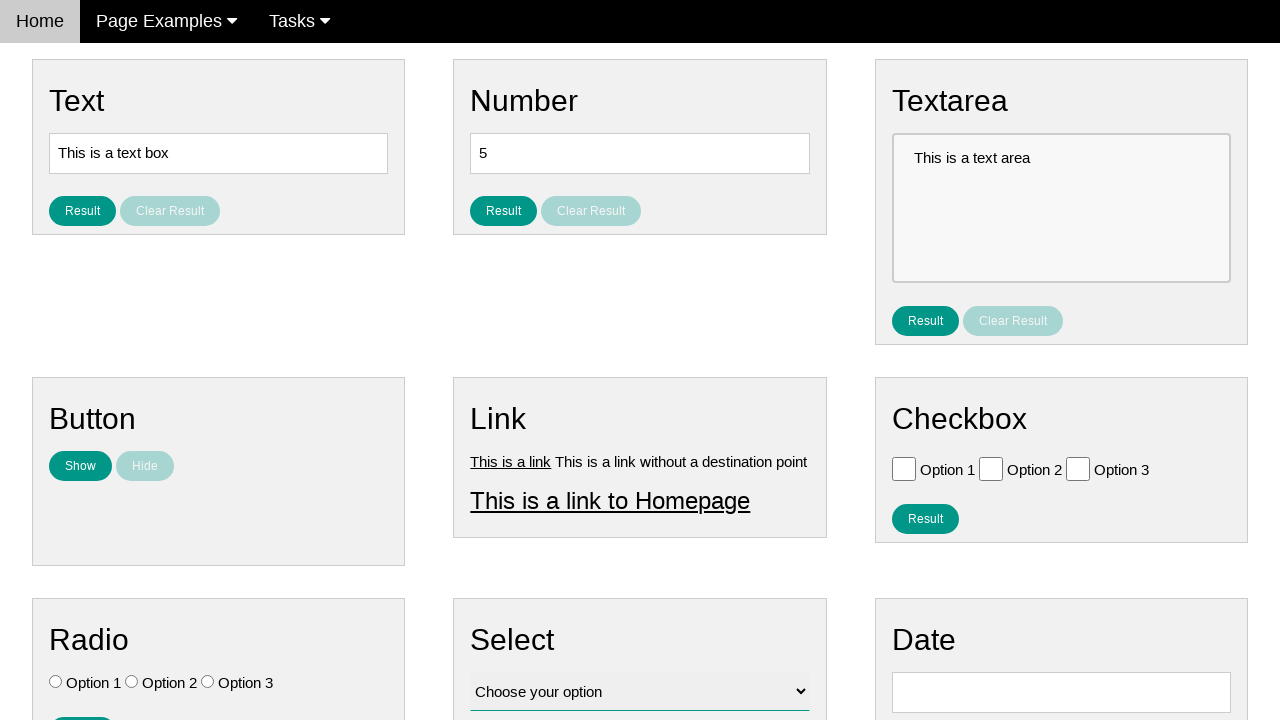

Verified radio3 (Option 3) is not initially checked
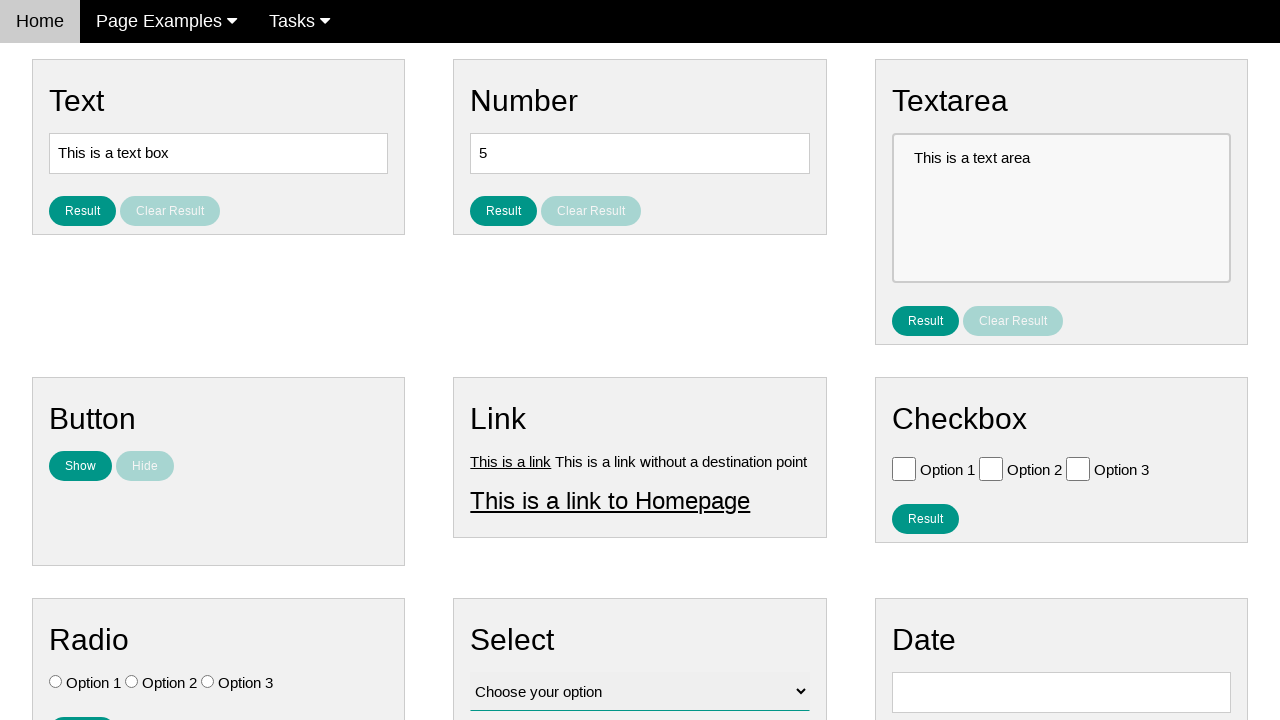

Clicked radio button for Option 3 at (208, 682) on #vfb-7-3
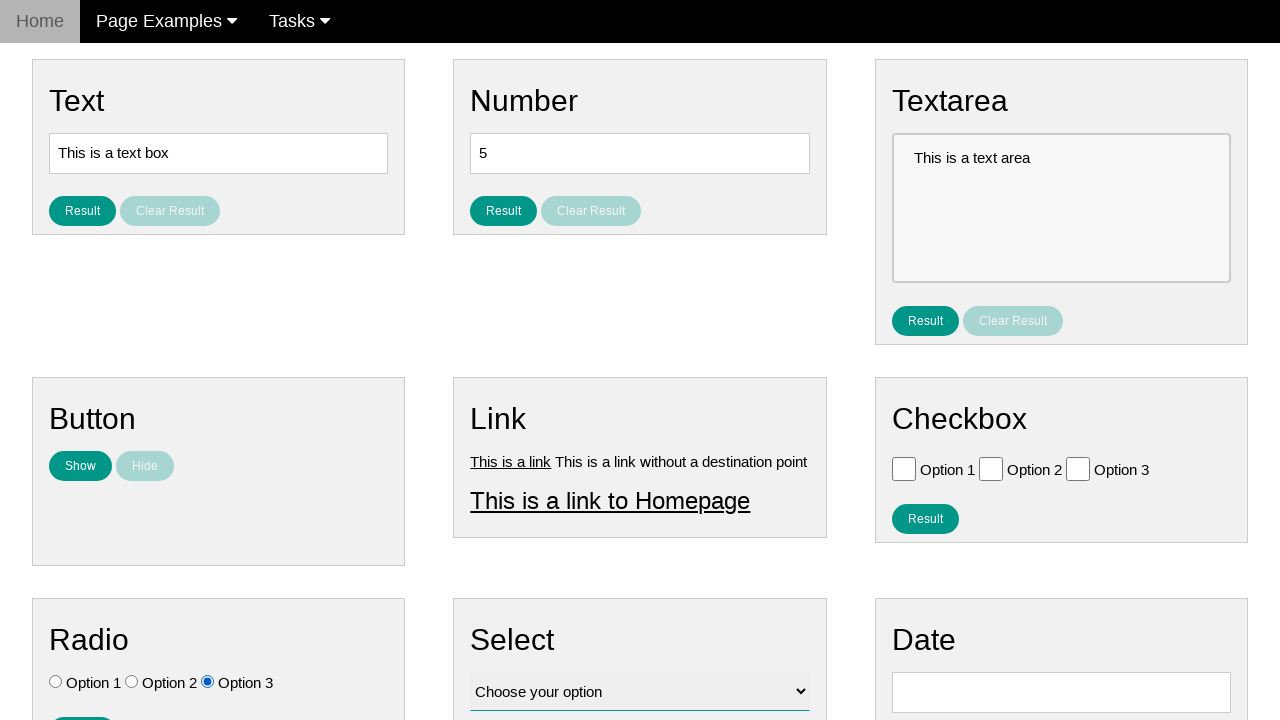

Verified Option 1 is not checked after selecting Option 3
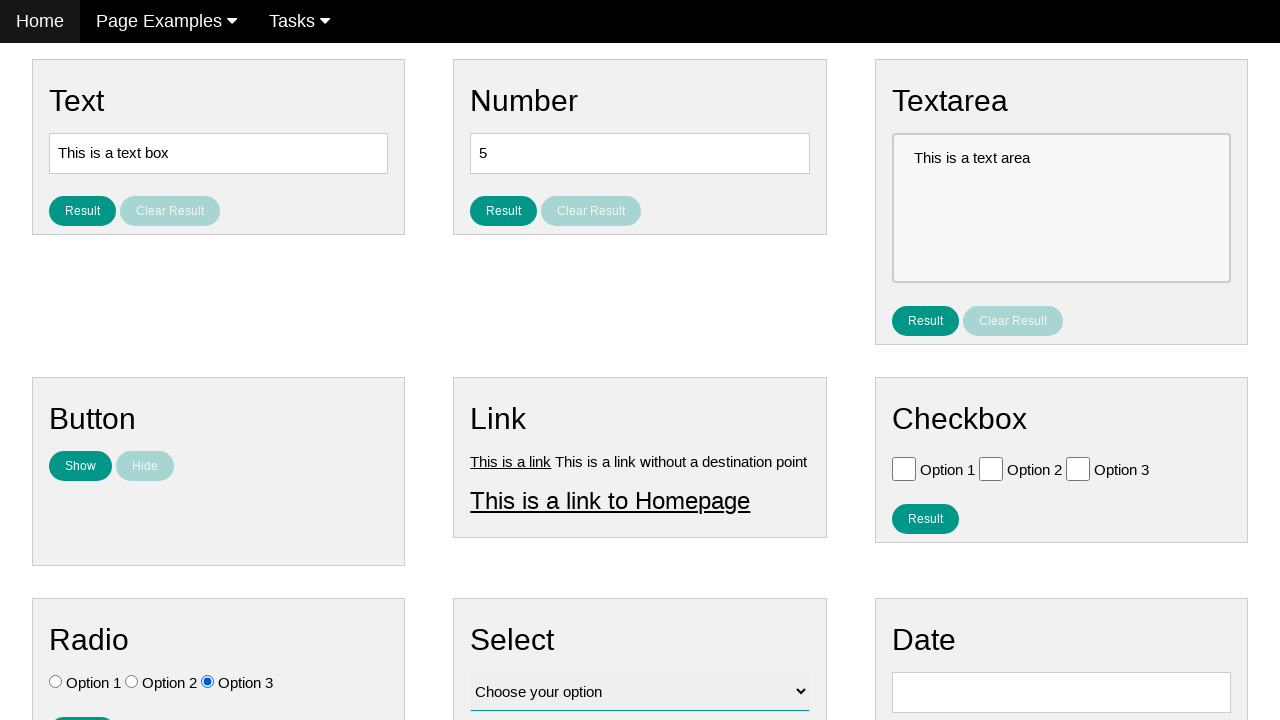

Verified Option 2 is not checked after selecting Option 3
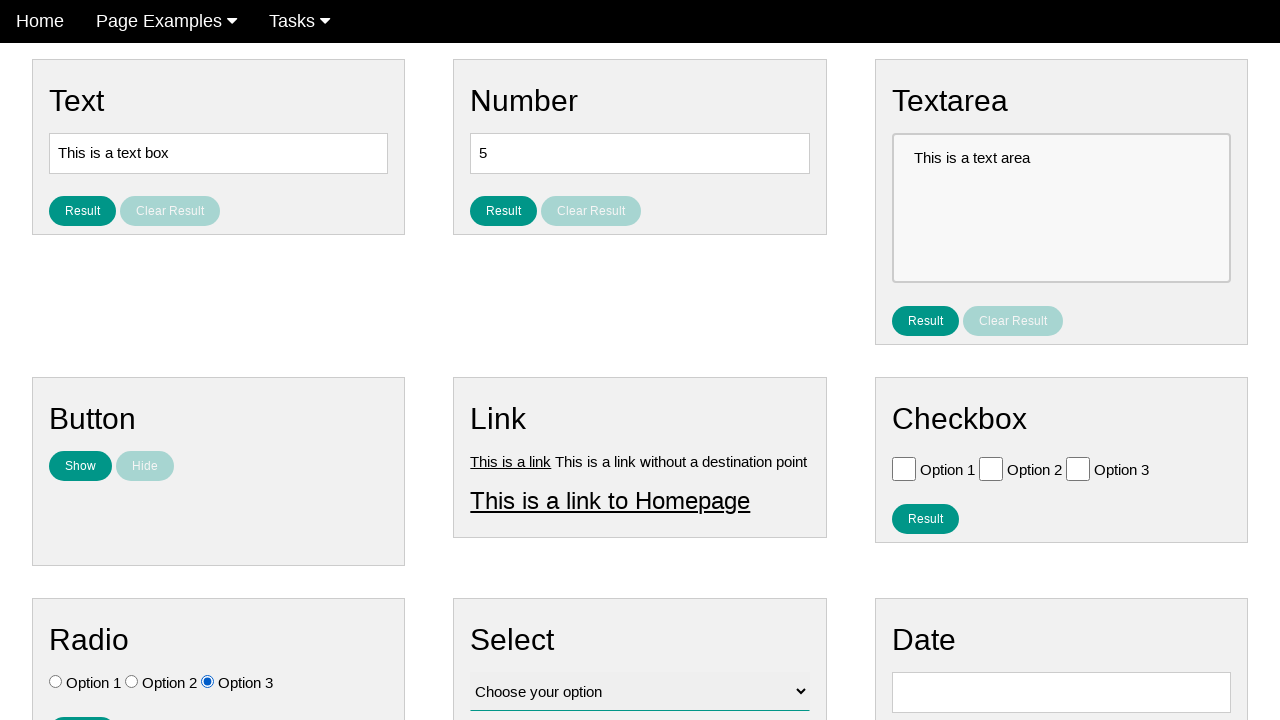

Verified Option 3 is checked
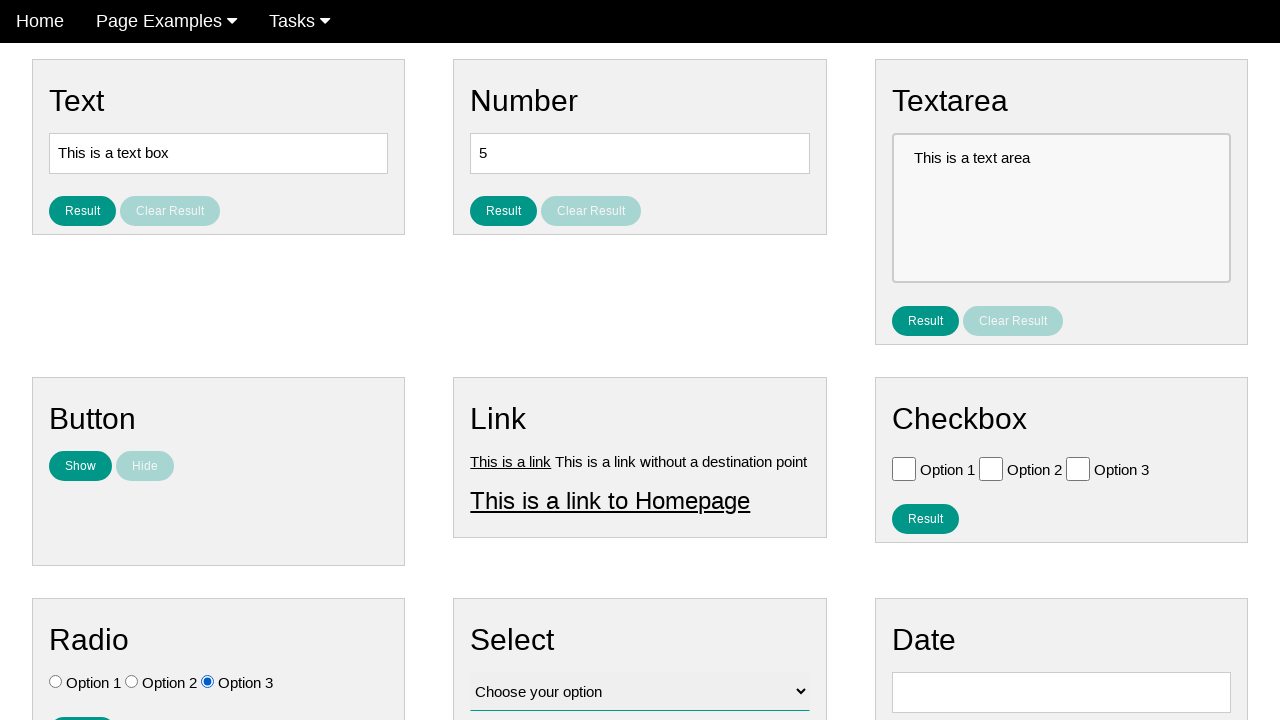

Clicked radio button for Option 1 at (56, 682) on #vfb-7-1
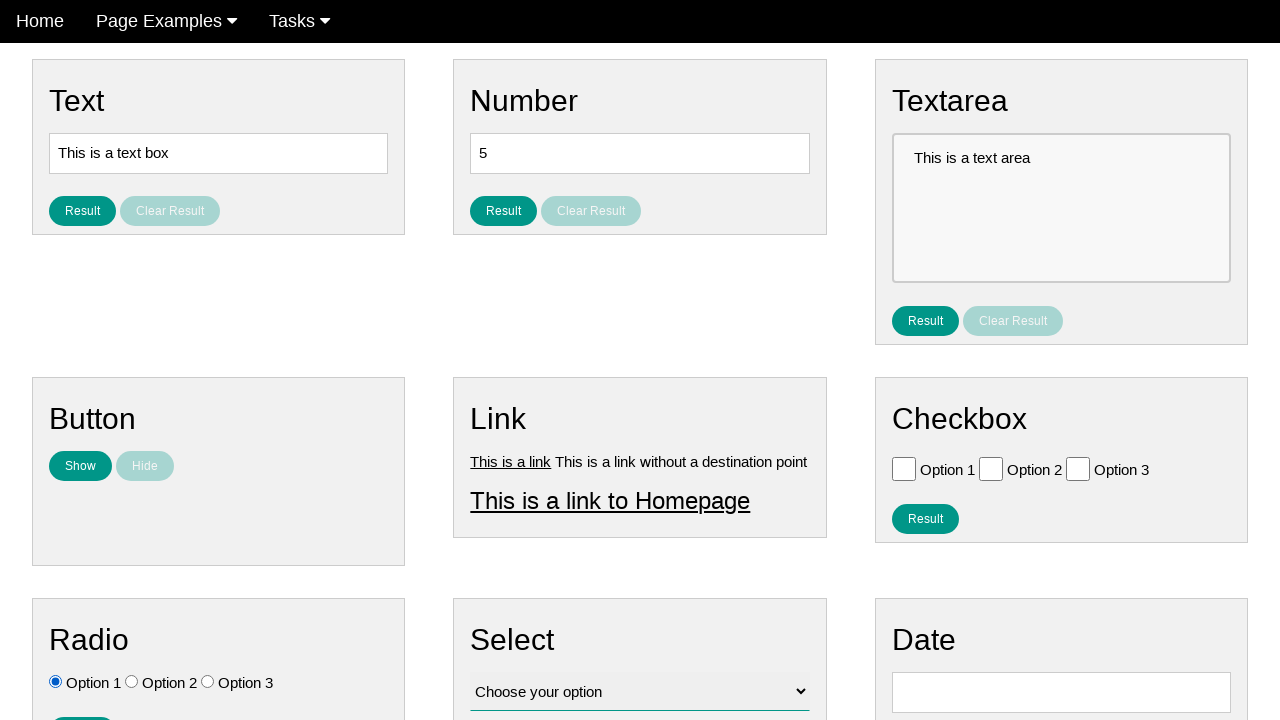

Verified Option 1 is now checked
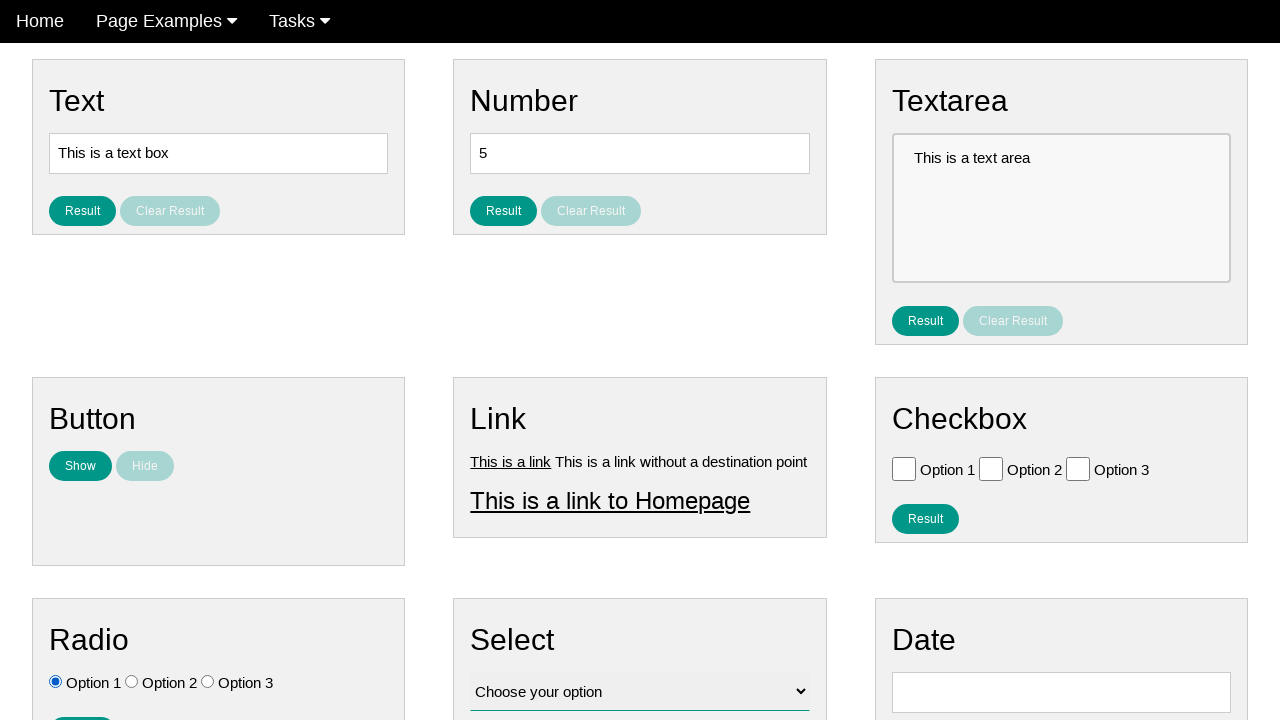

Verified Option 2 is not checked after selecting Option 1
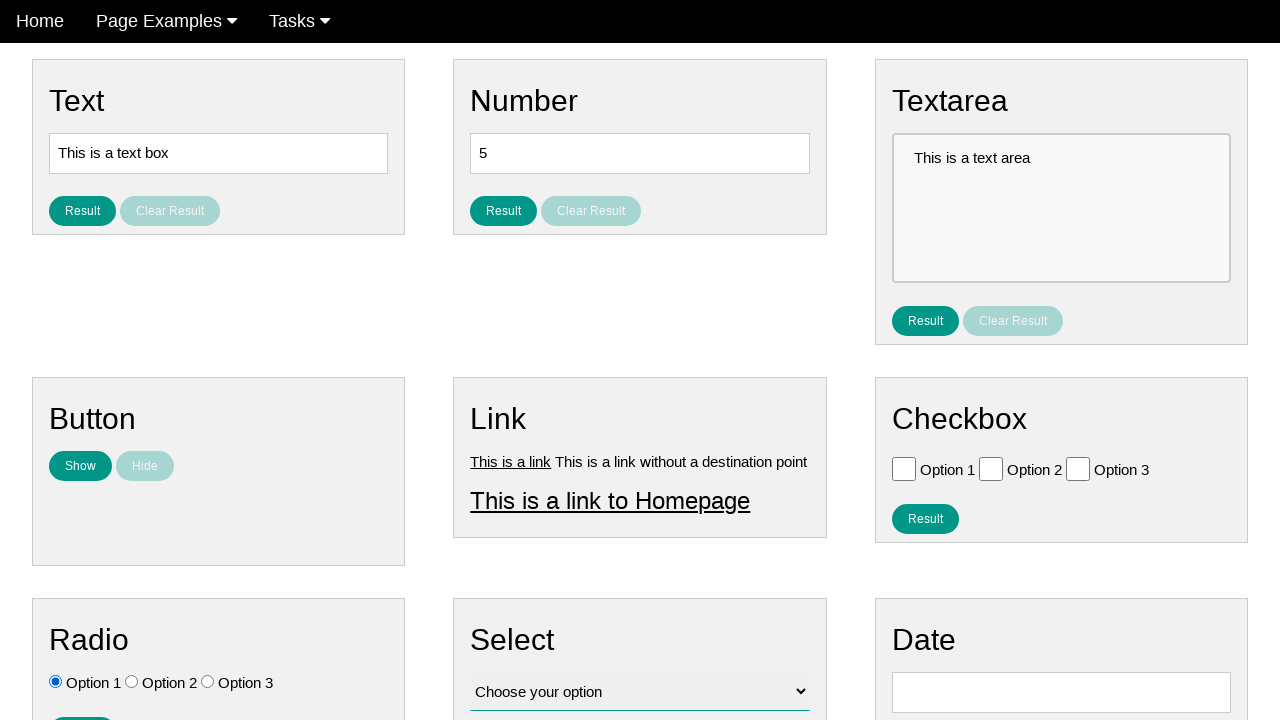

Verified Option 3 is no longer checked after selecting Option 1
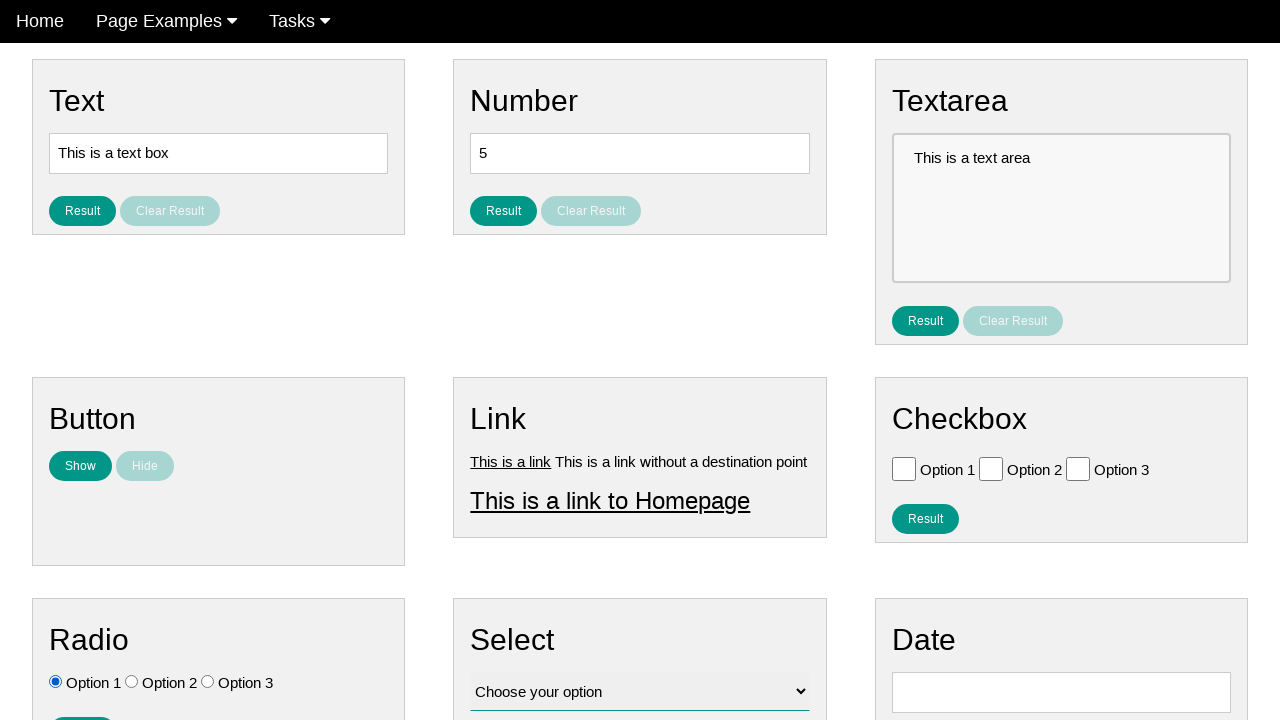

Clicked result button to display selection at (82, 705) on #result_button_ratio
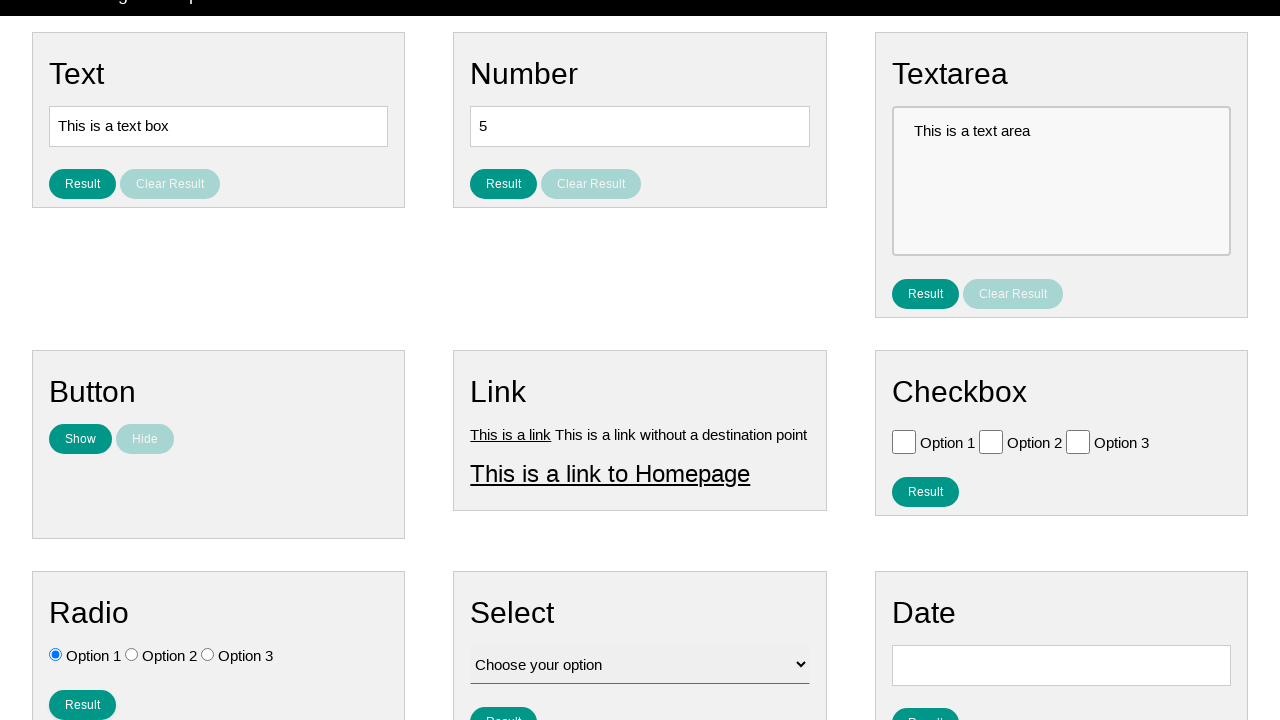

Verified result text shows 'You selected option: Option 1'
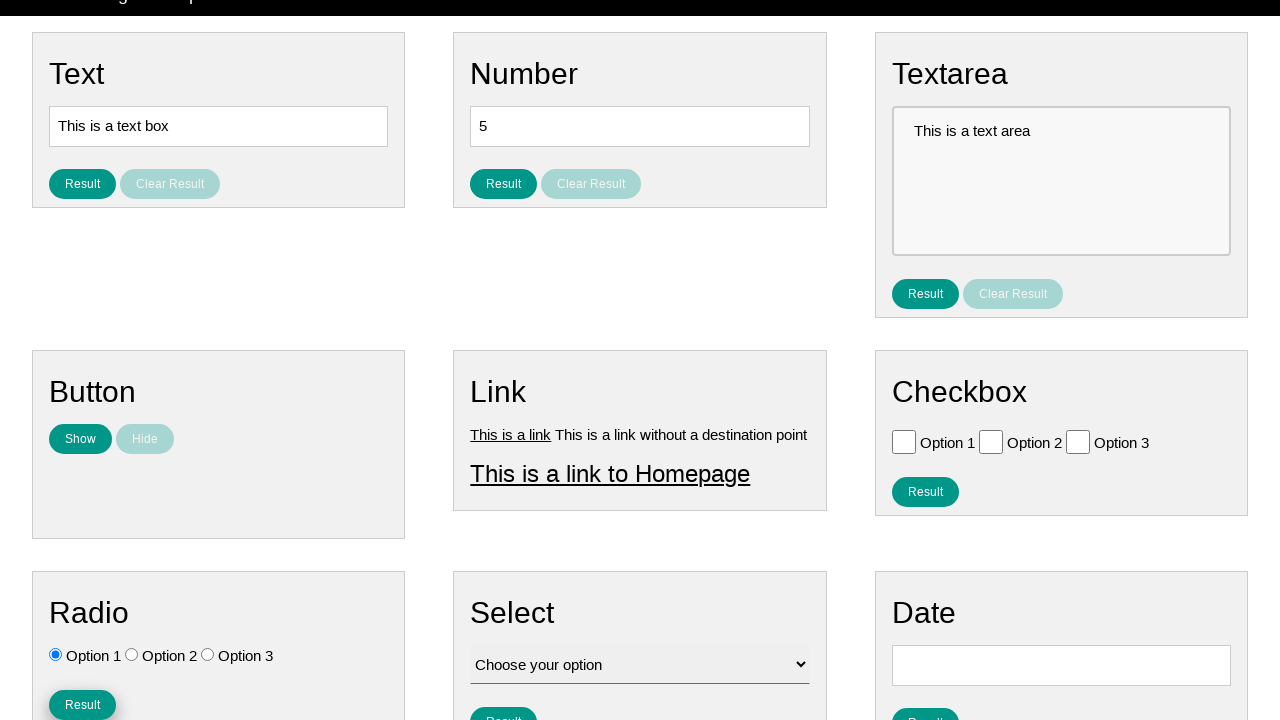

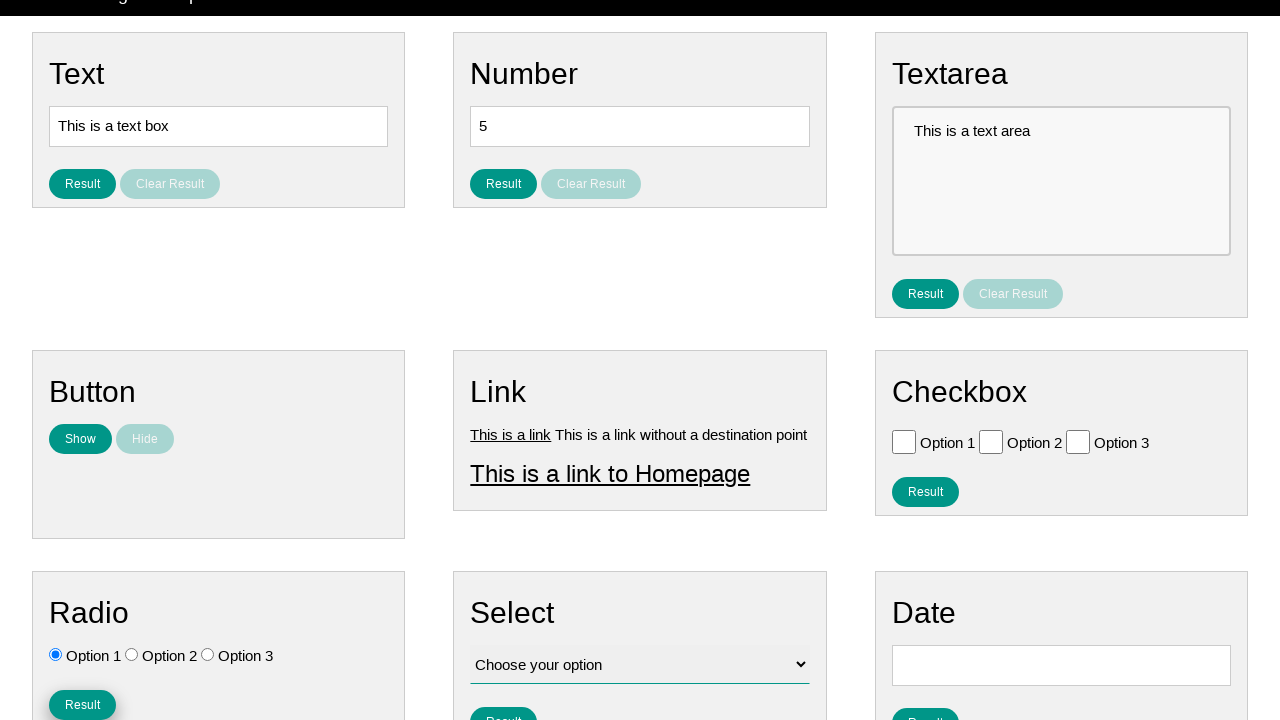